Tests that all plot controls including mode bar, drag mode, zoom, download, and reset are available.

Starting URL: https://badj.github.io/NZGovDebtTrends2002-2025/

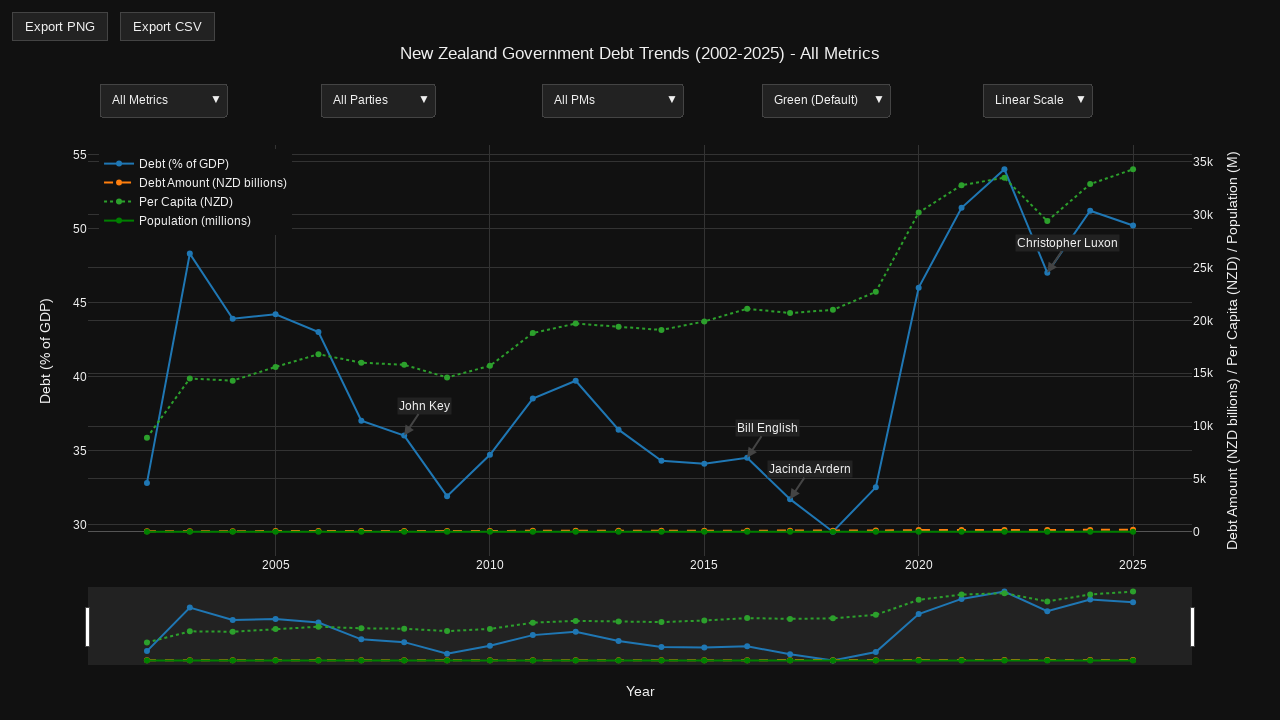

Plot container loaded and visible
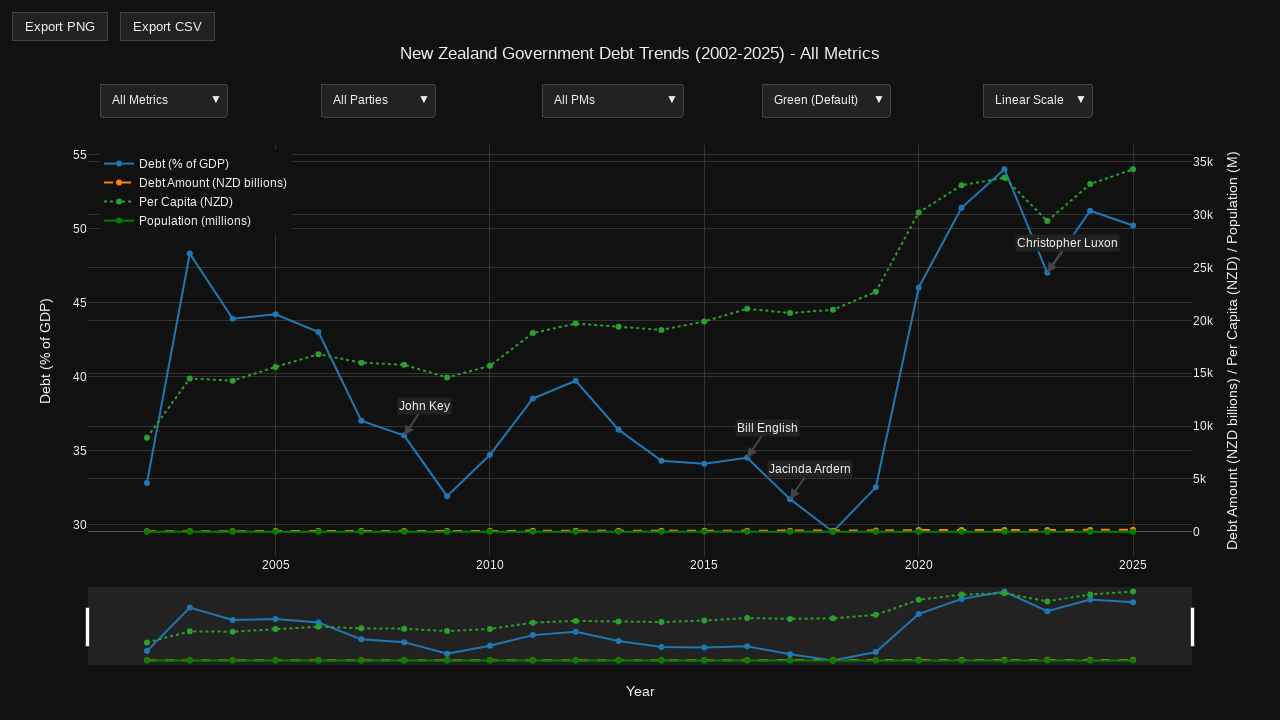

Hovered over plot area to reveal mode bar controls at (640, 370) on .js-plotly-plot
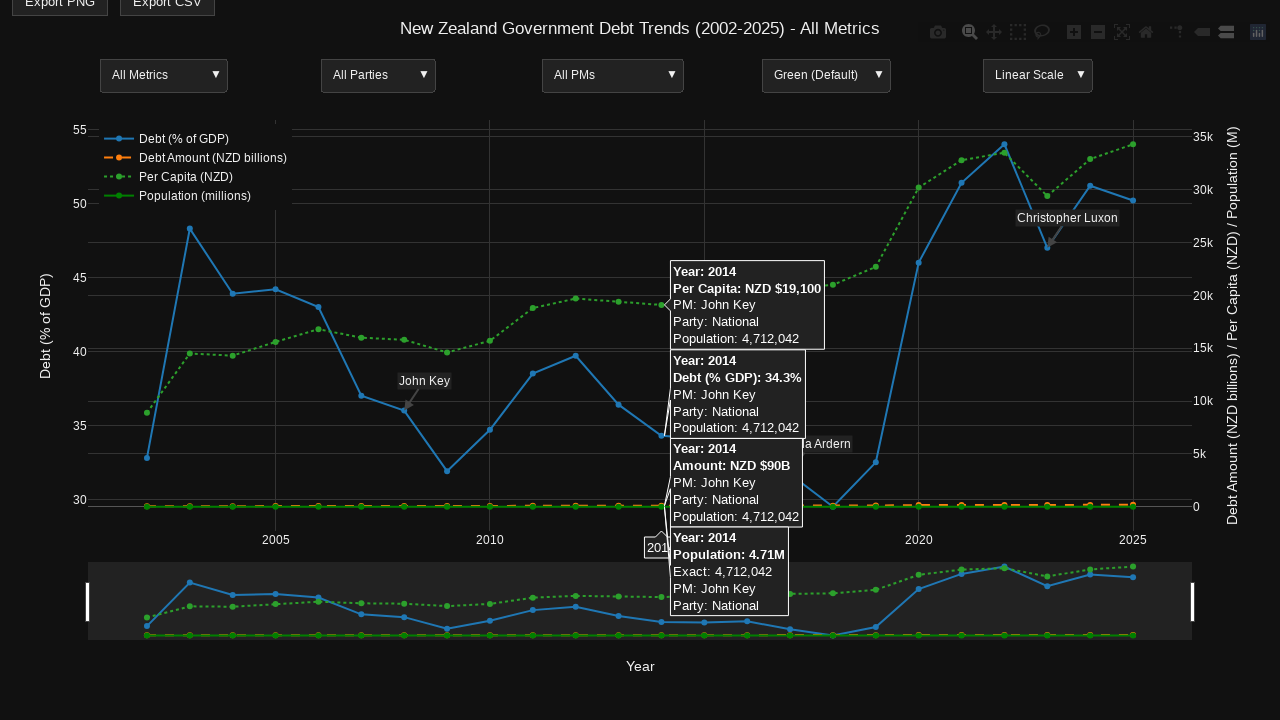

Mode bar is visible
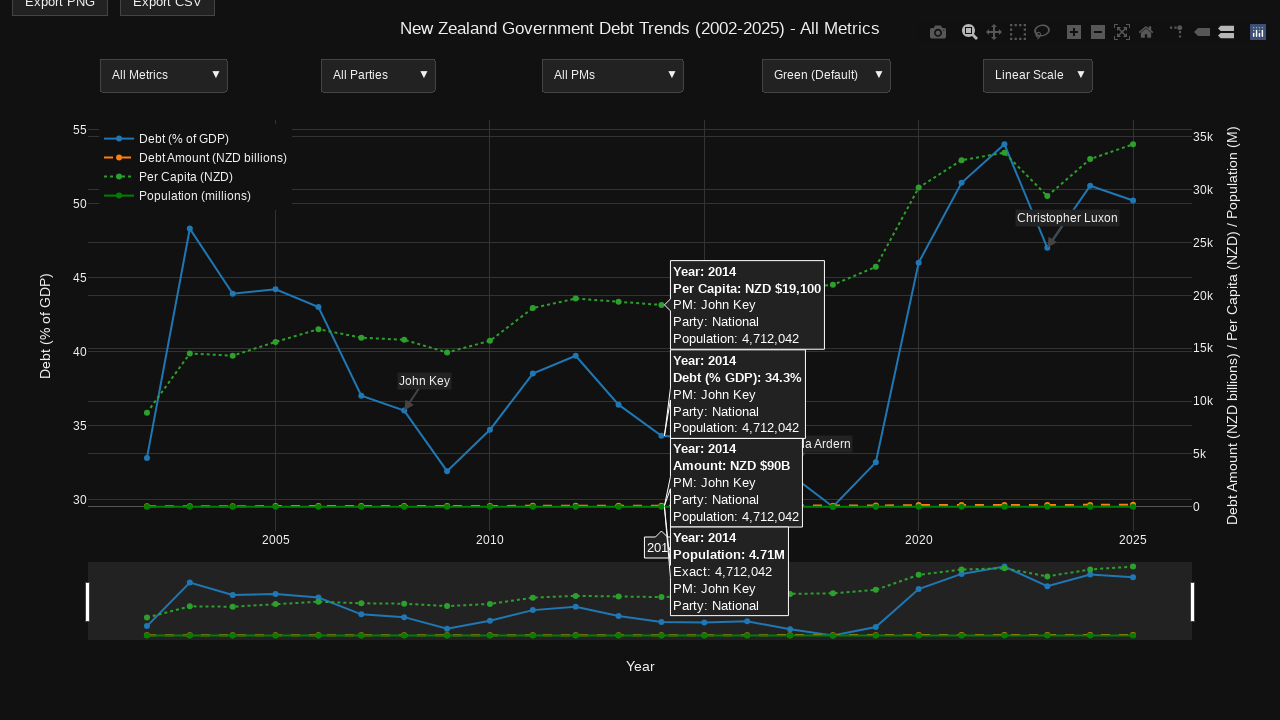

Drag mode control is available
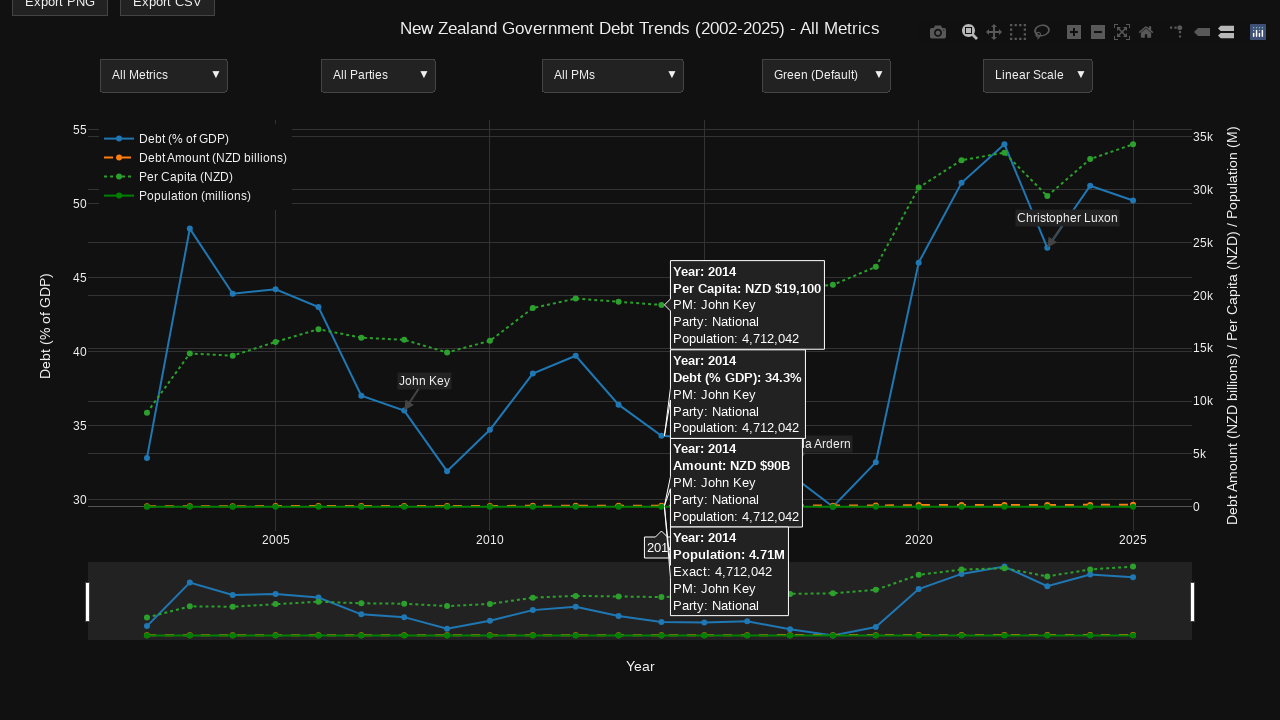

Zoom control is available
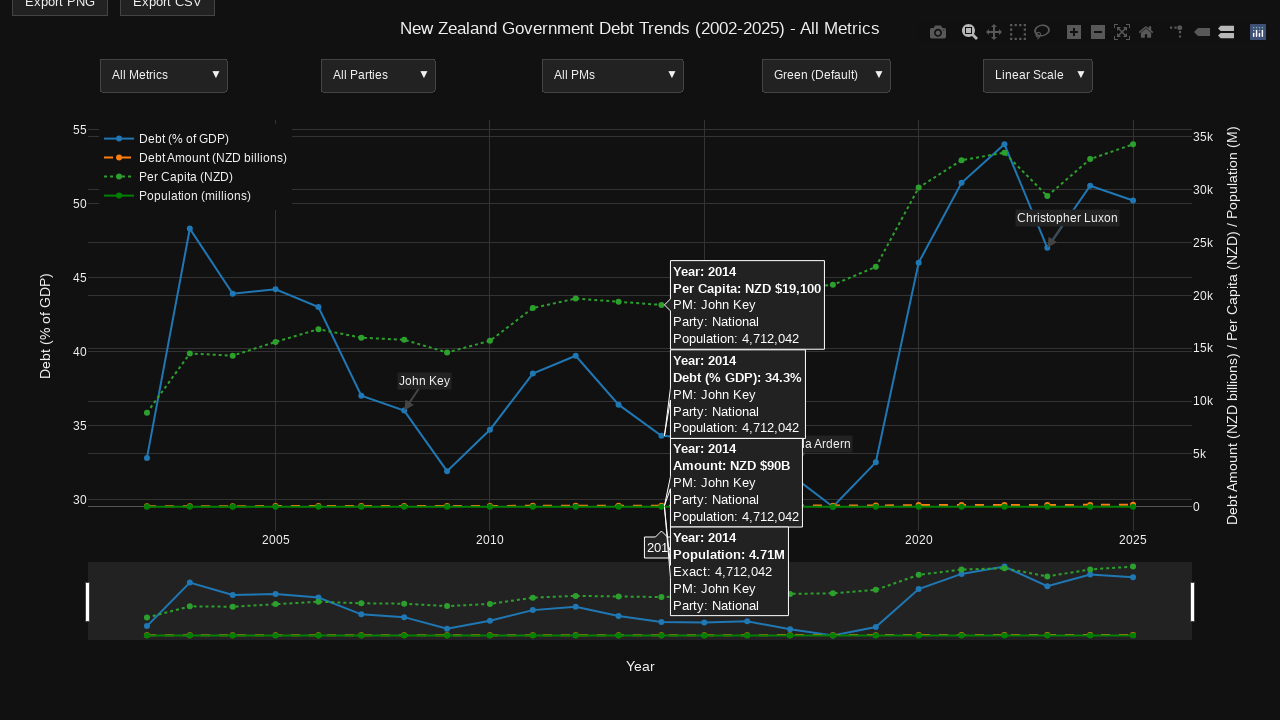

Download control is available
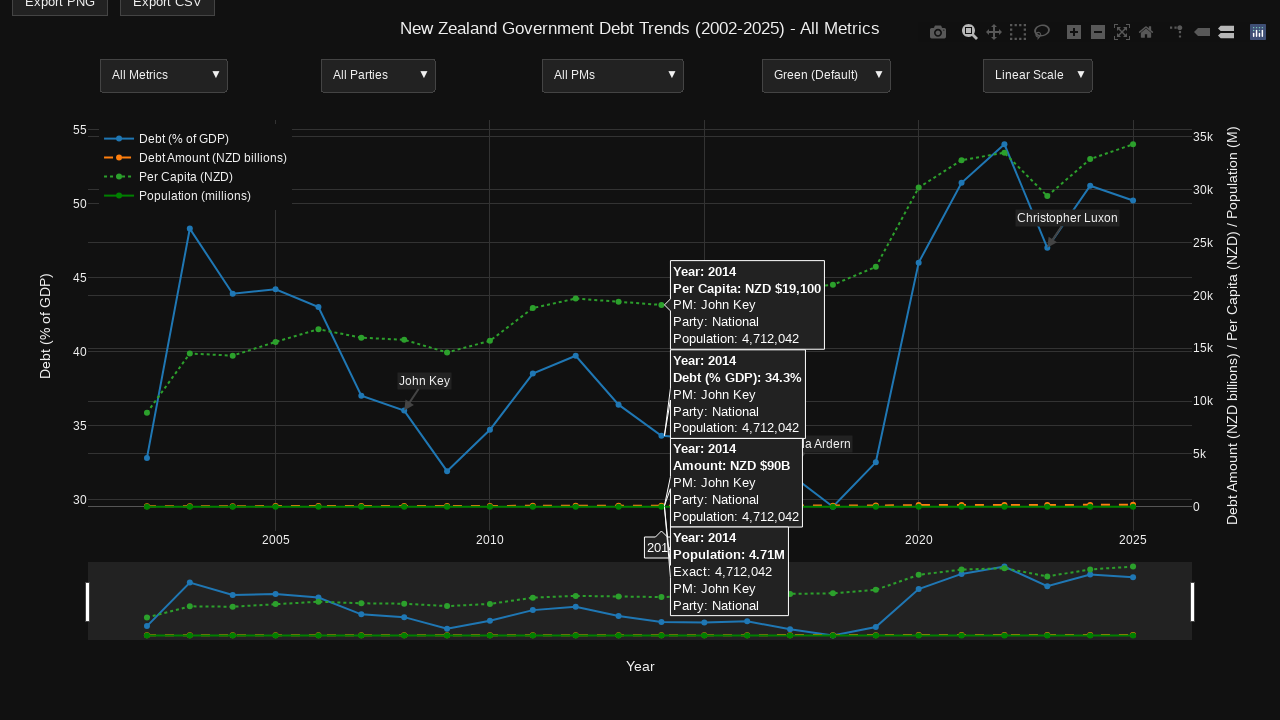

Reset control is available
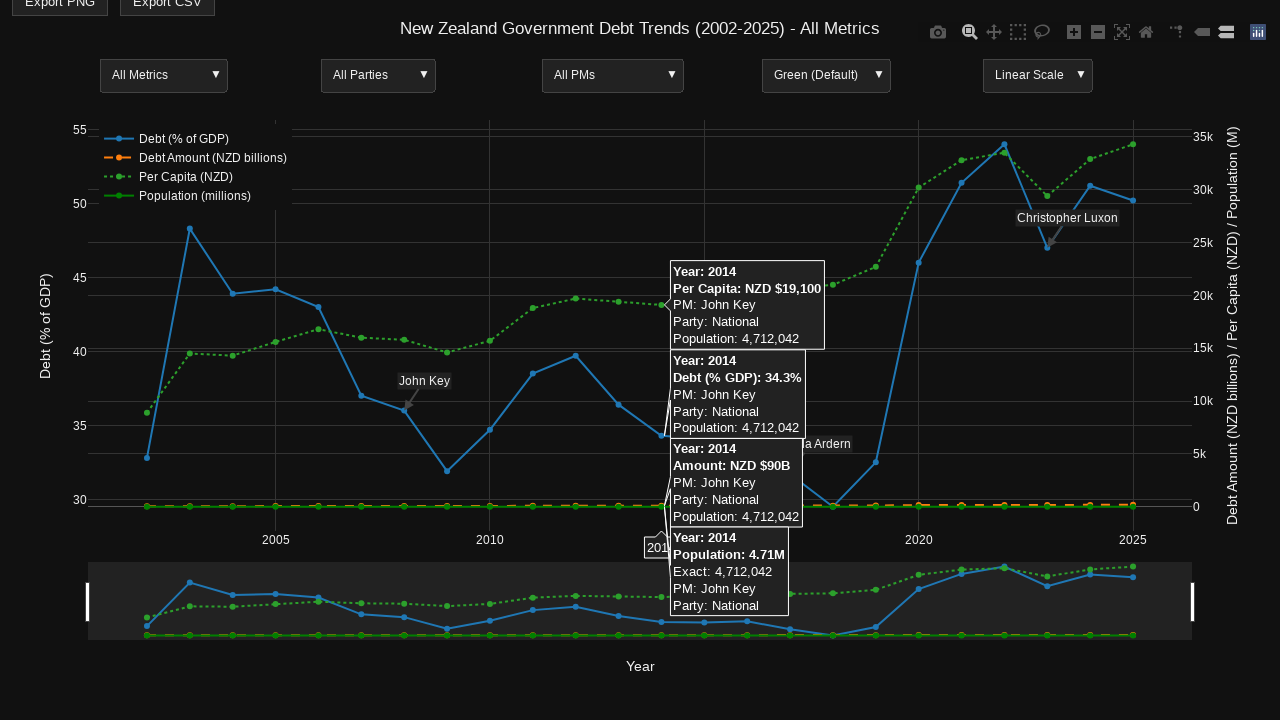

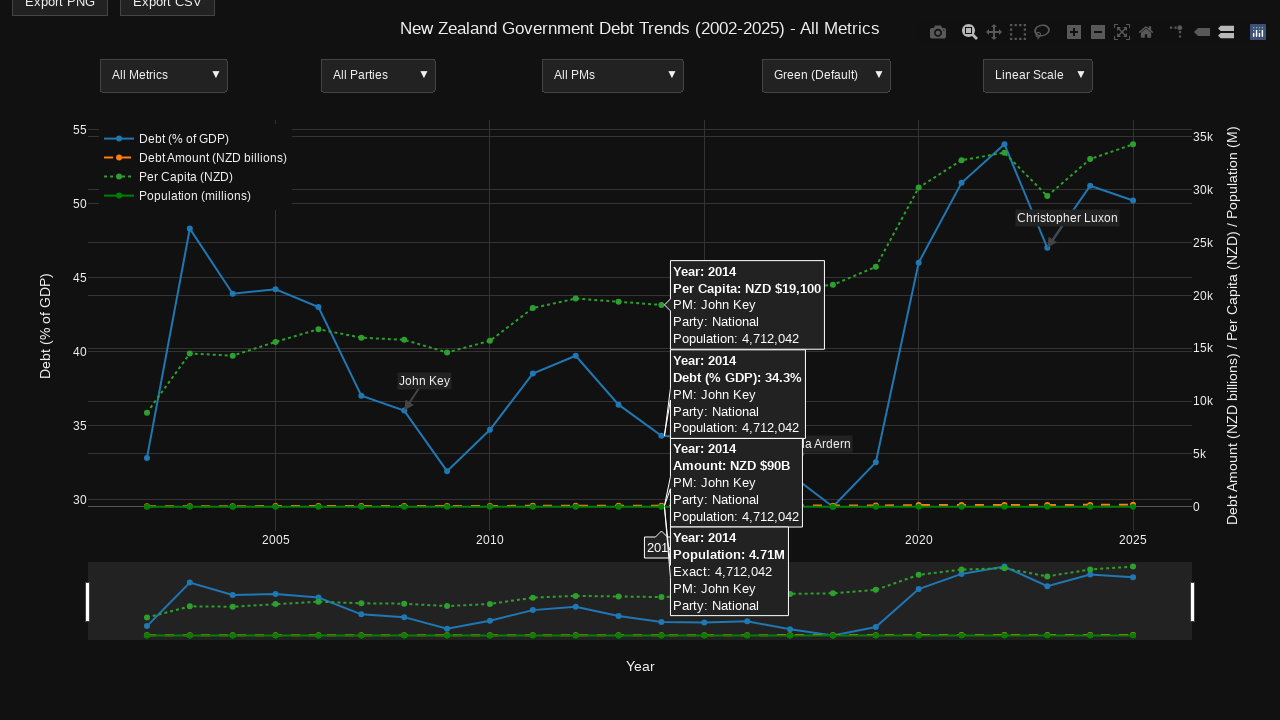